Tests the date picker widget by clicking to open it, navigating to next month, and selecting a date

Starting URL: https://testautomationpractice.blogspot.com/

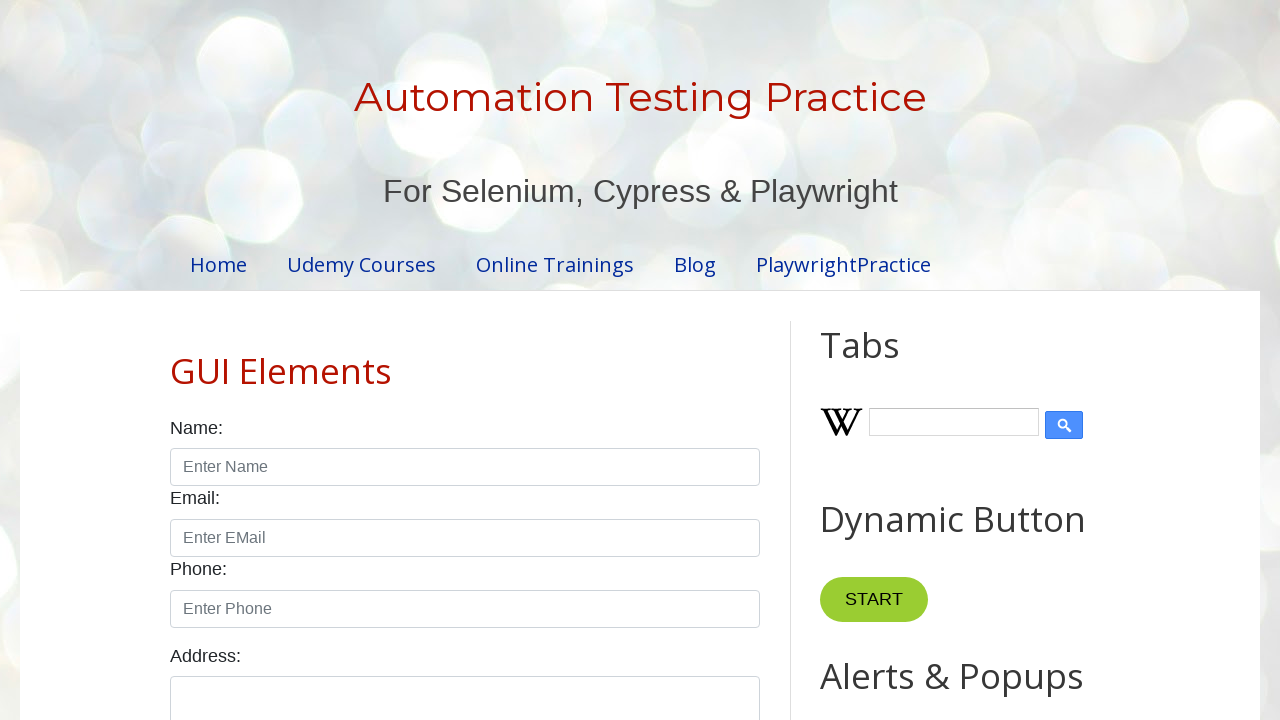

Clicked date picker input to open calendar at (515, 360) on #datepicker
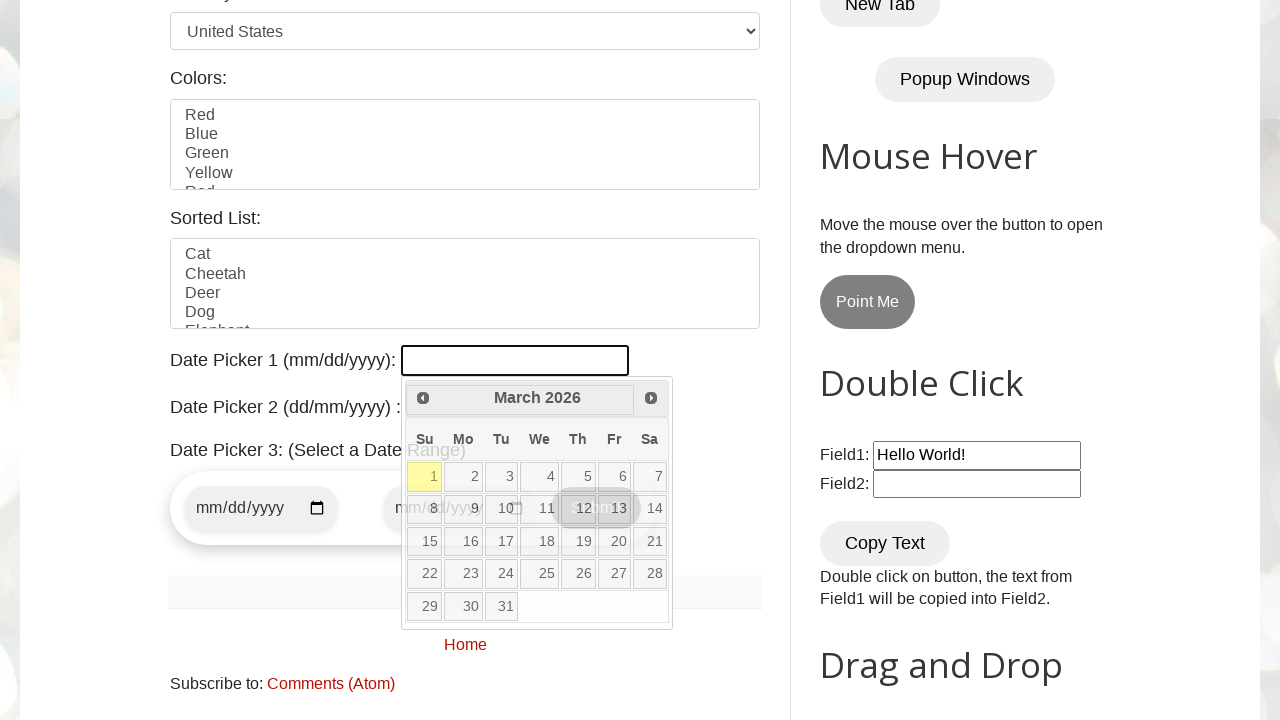

Clicked next month arrow to navigate forward at (651, 398) on .ui-datepicker-next > .ui-icon
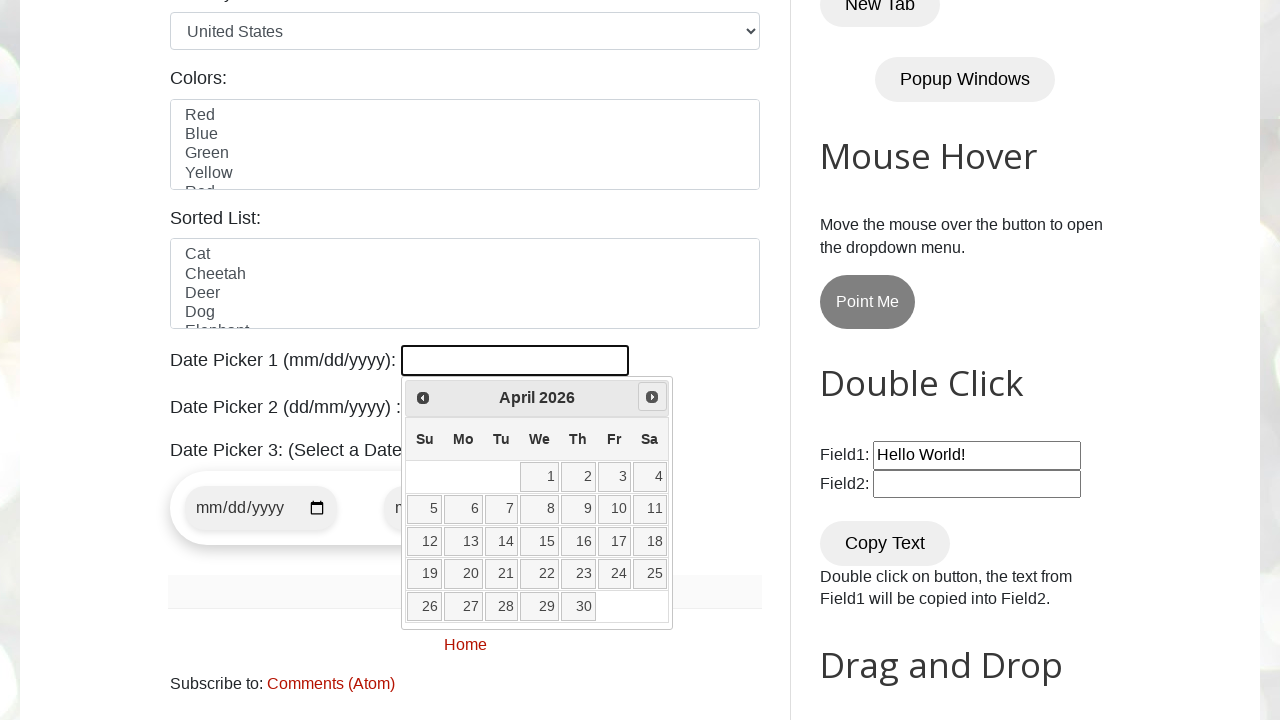

Selected date from calendar (second row, third column) at (502, 509) on :nth-child(2) > :nth-child(3) > .ui-state-default
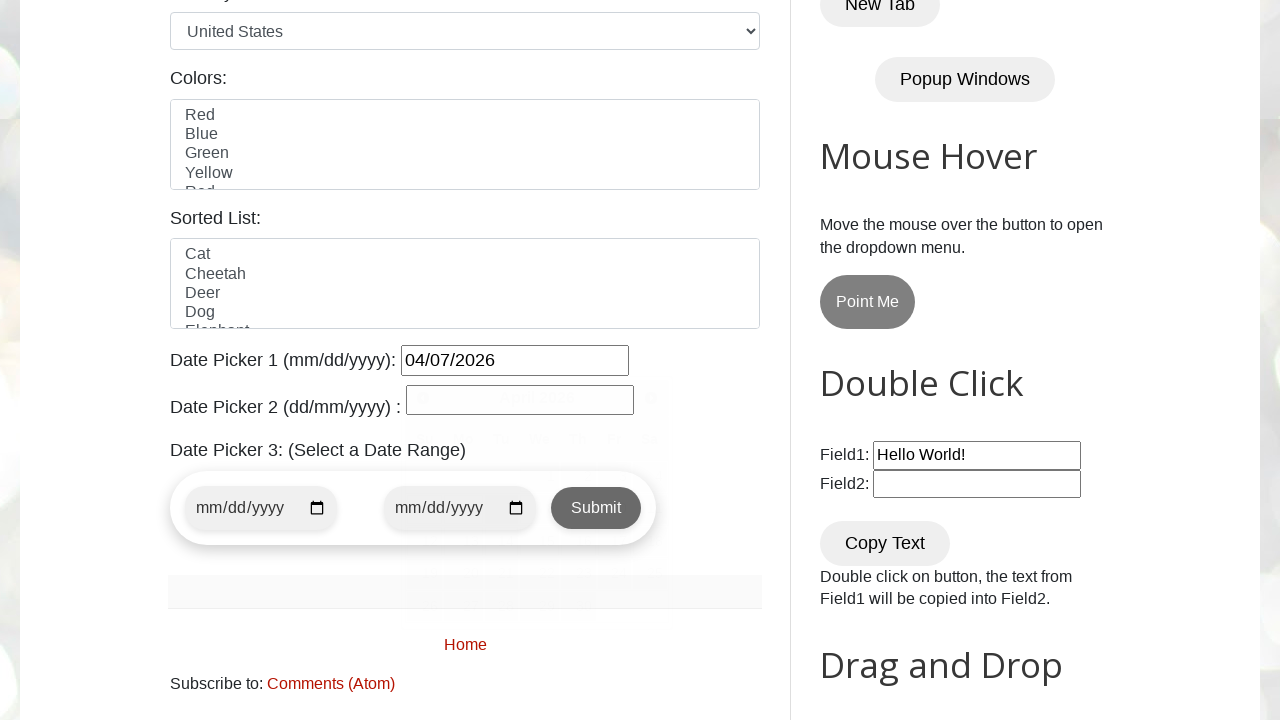

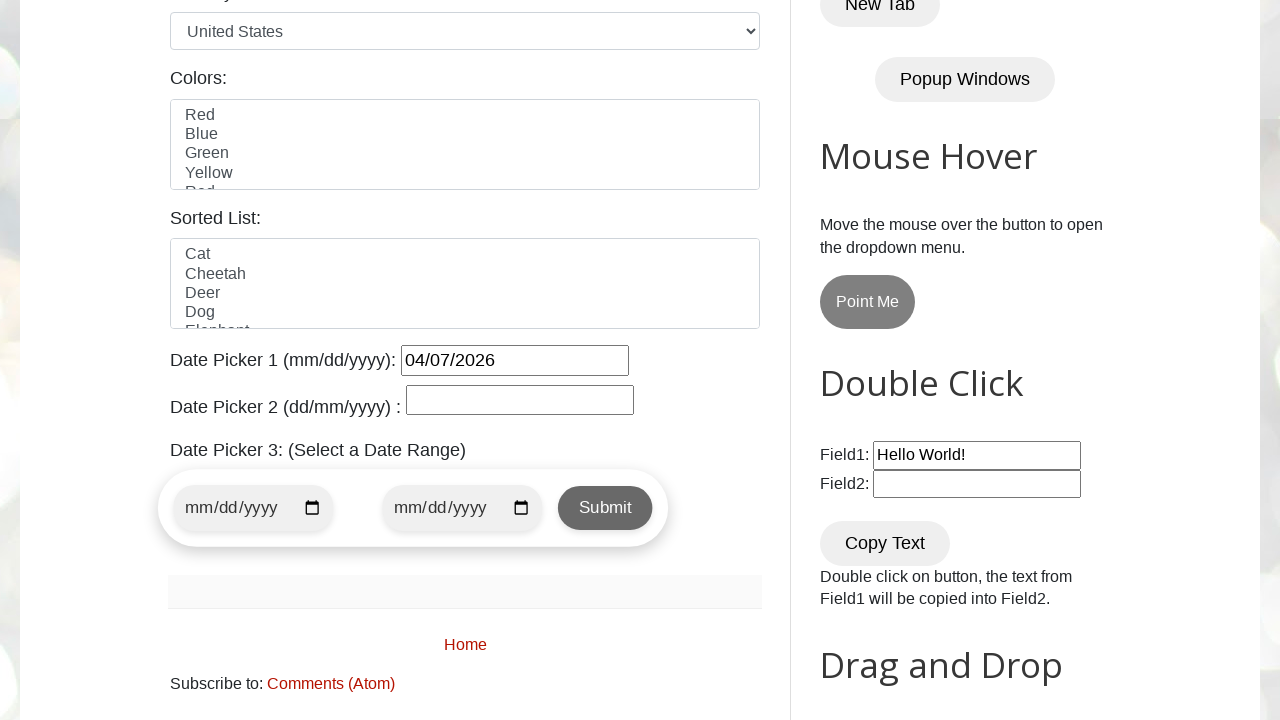